Tests a data types form by filling in personal information fields (name, address, email, phone, etc.) with all fields except zip-code, then submits and verifies that filled fields show success styling while the empty zip-code field shows danger/error styling.

Starting URL: https://bonigarcia.dev/selenium-webdriver-java/data-types.html

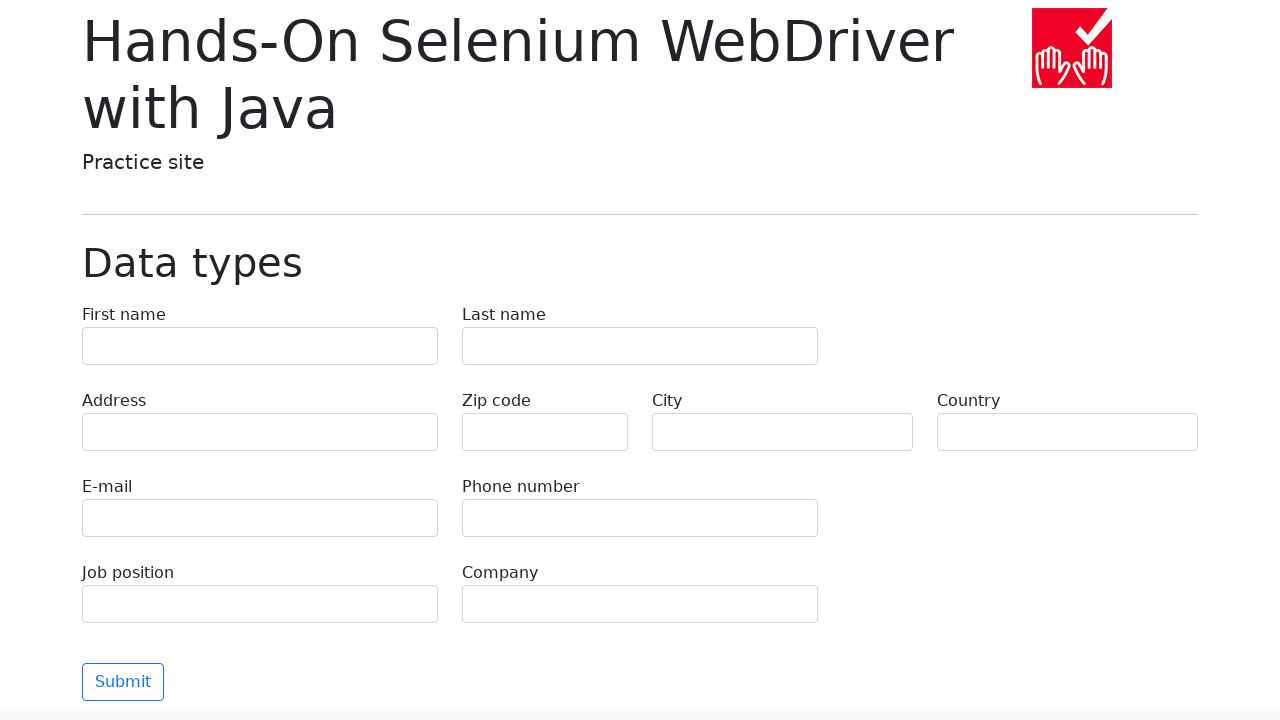

Filled first name field with 'Иван' on input[name='first-name']
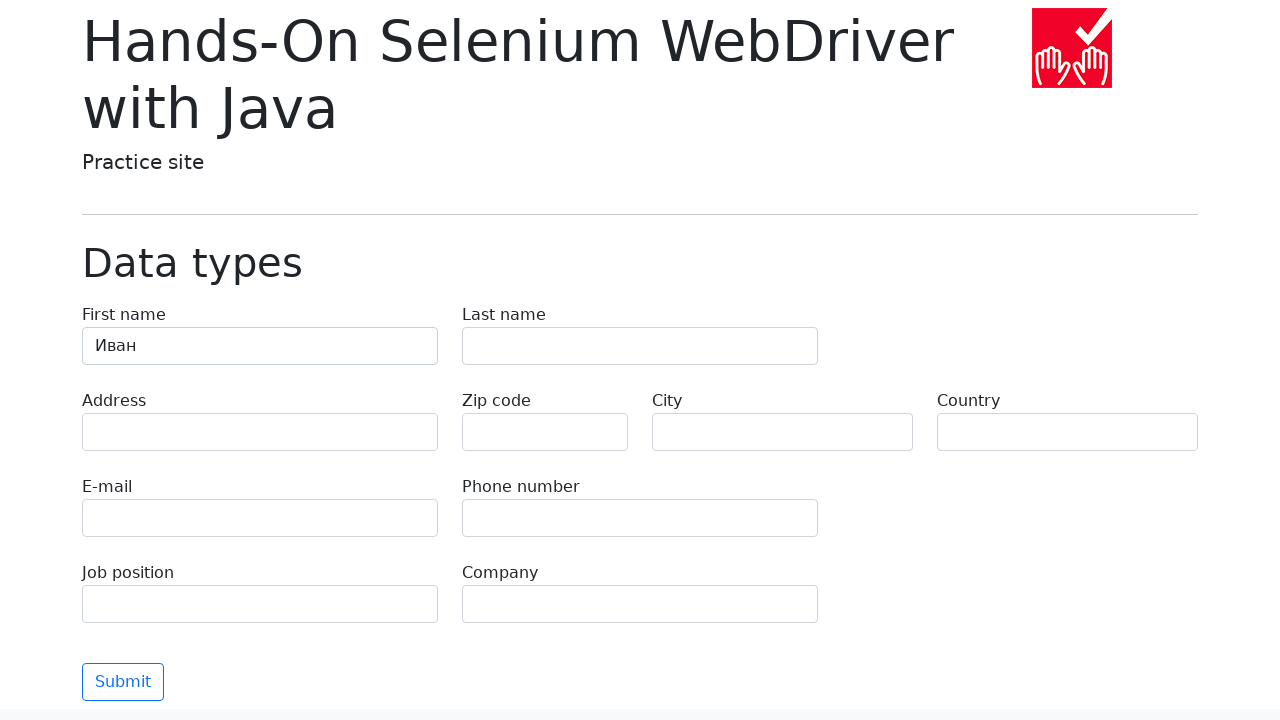

Filled last name field with 'Петров' on input[name='last-name']
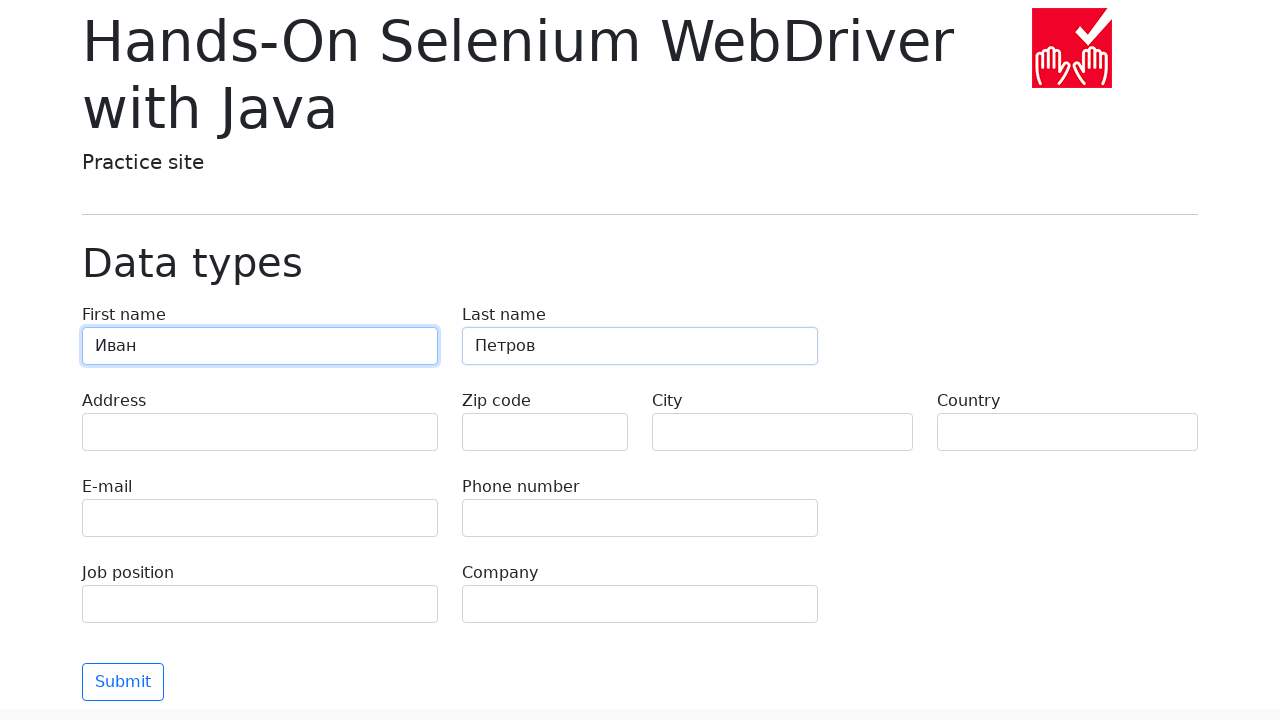

Filled address field with 'Ленина, 55-3' on input[name='address']
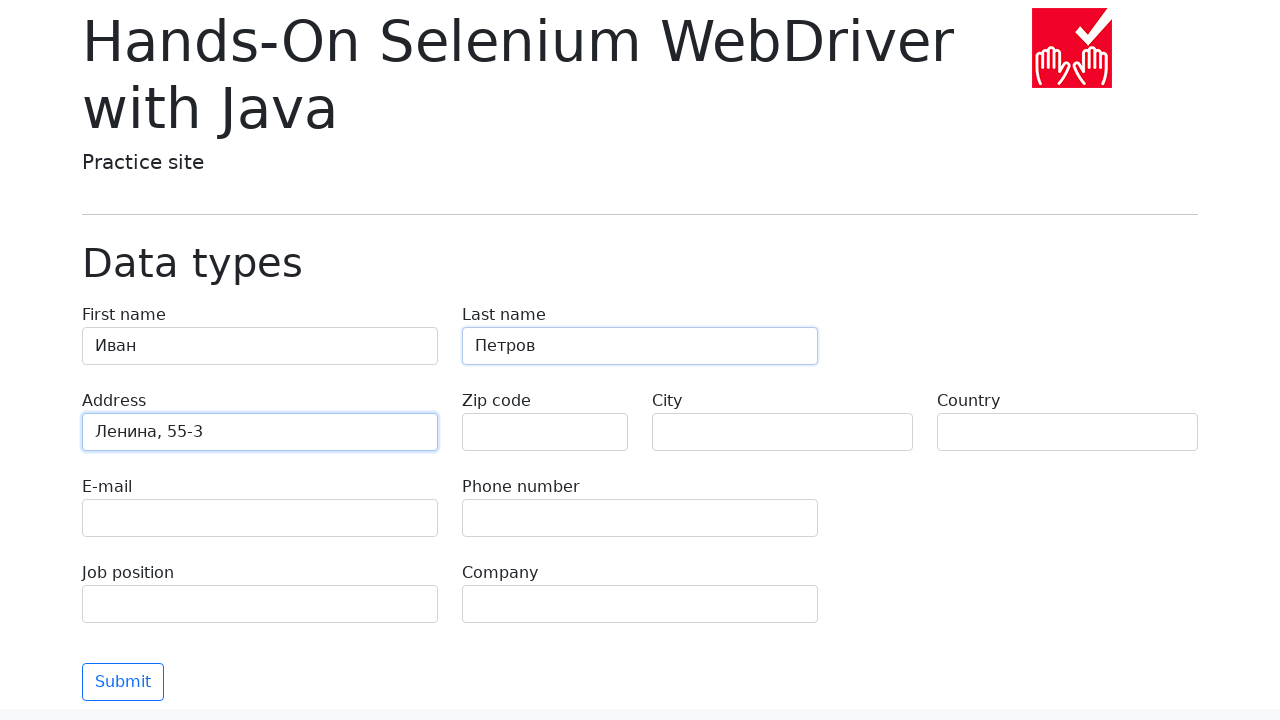

Filled email field with 'test@skypro.com' on input[name='e-mail']
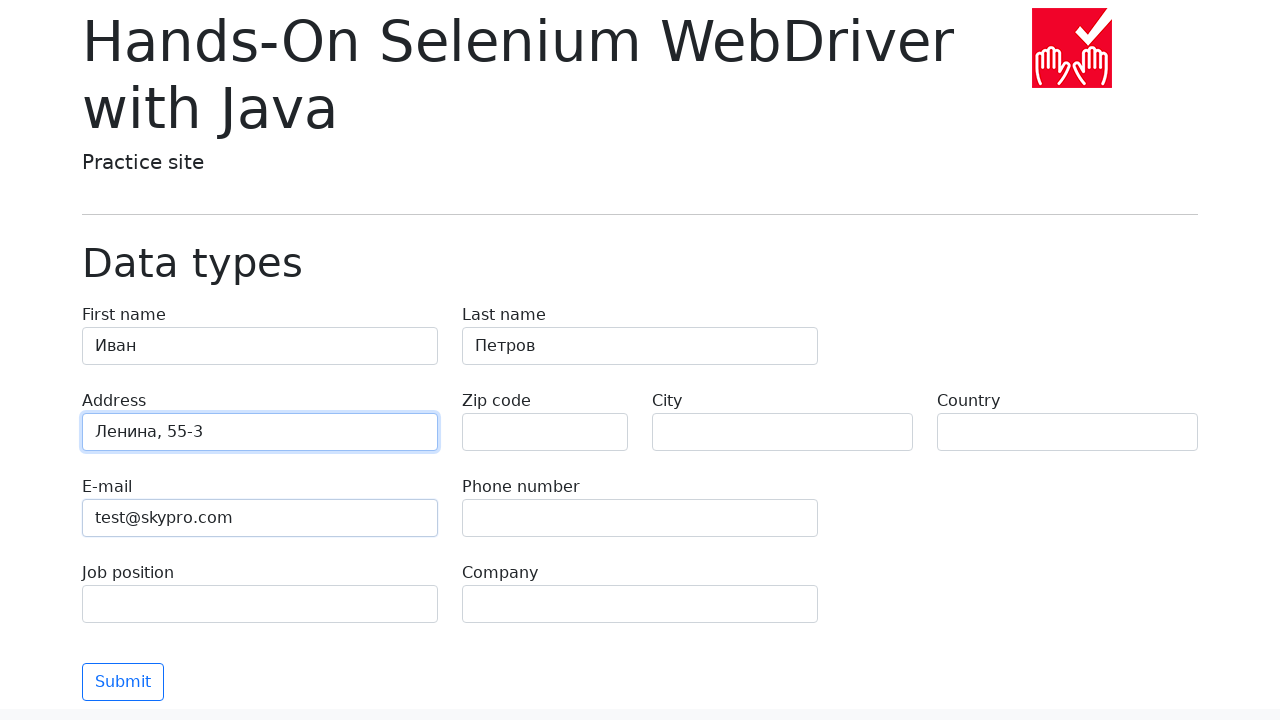

Filled city field with 'Москва' on input[name='city']
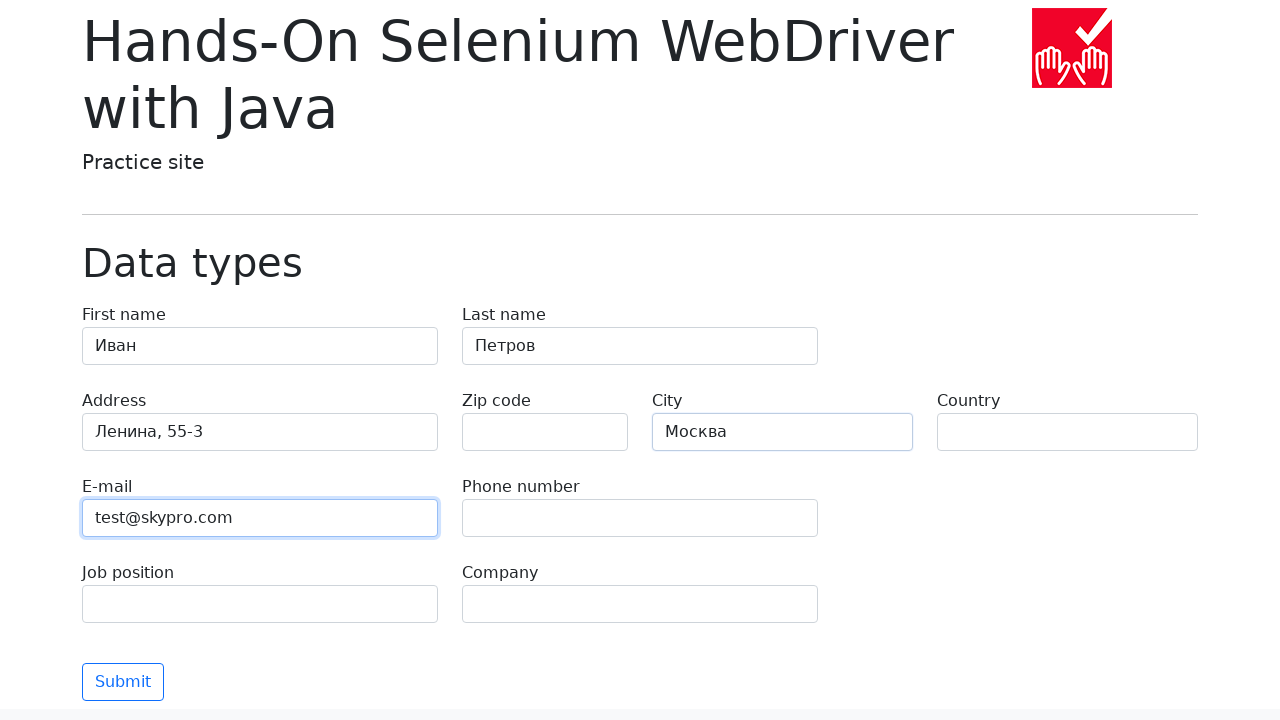

Filled country field with 'Россия' on input[name='country']
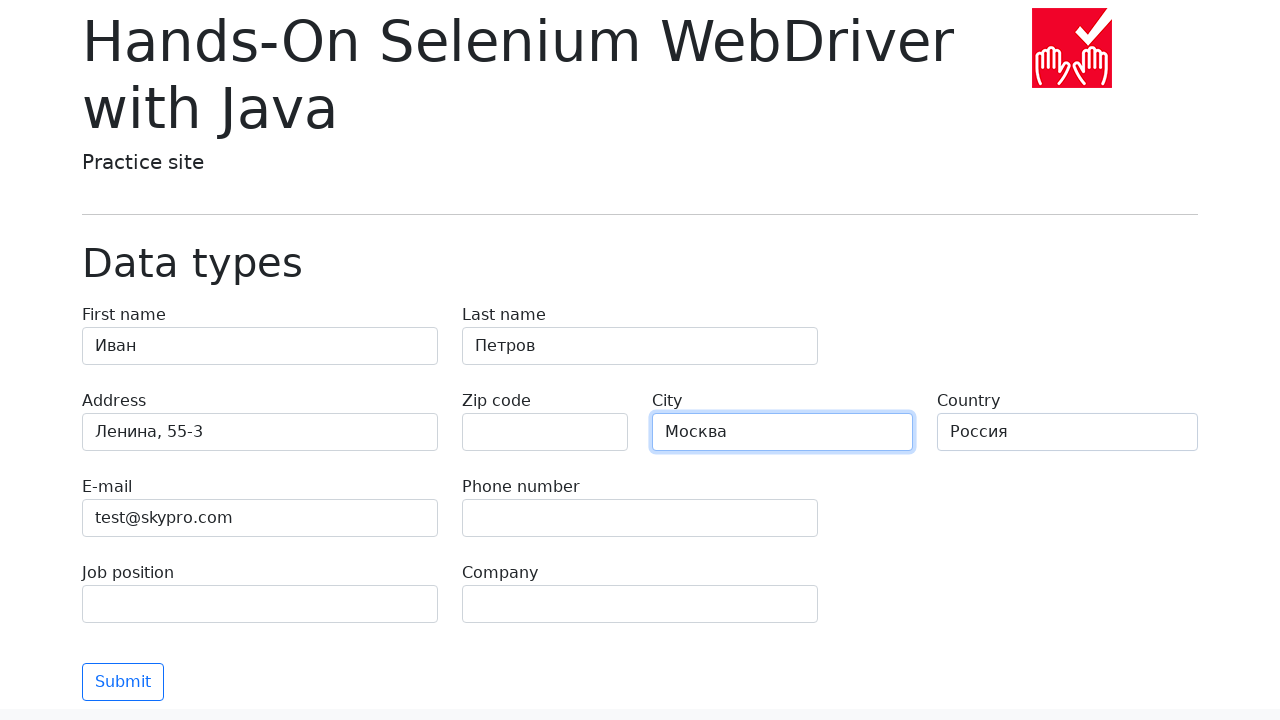

Filled job position field with 'QA' on input[name='job-position']
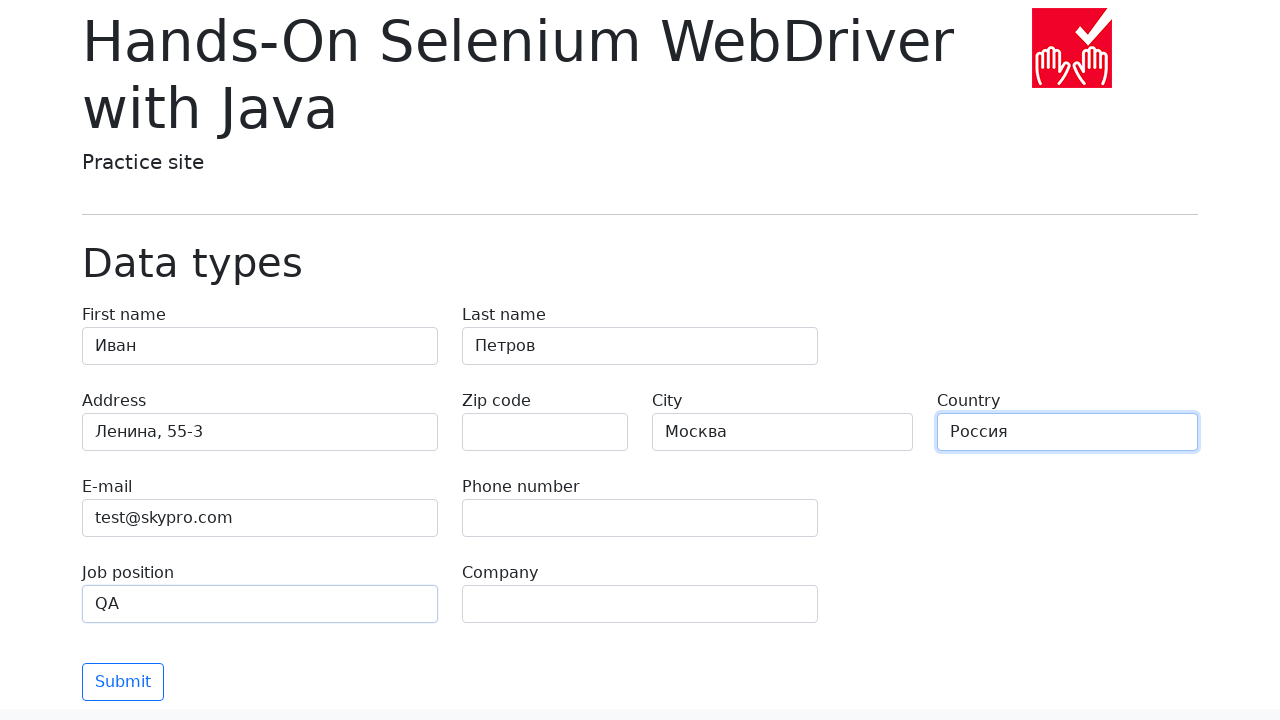

Filled phone field with '+7985899998787' on input[name='phone']
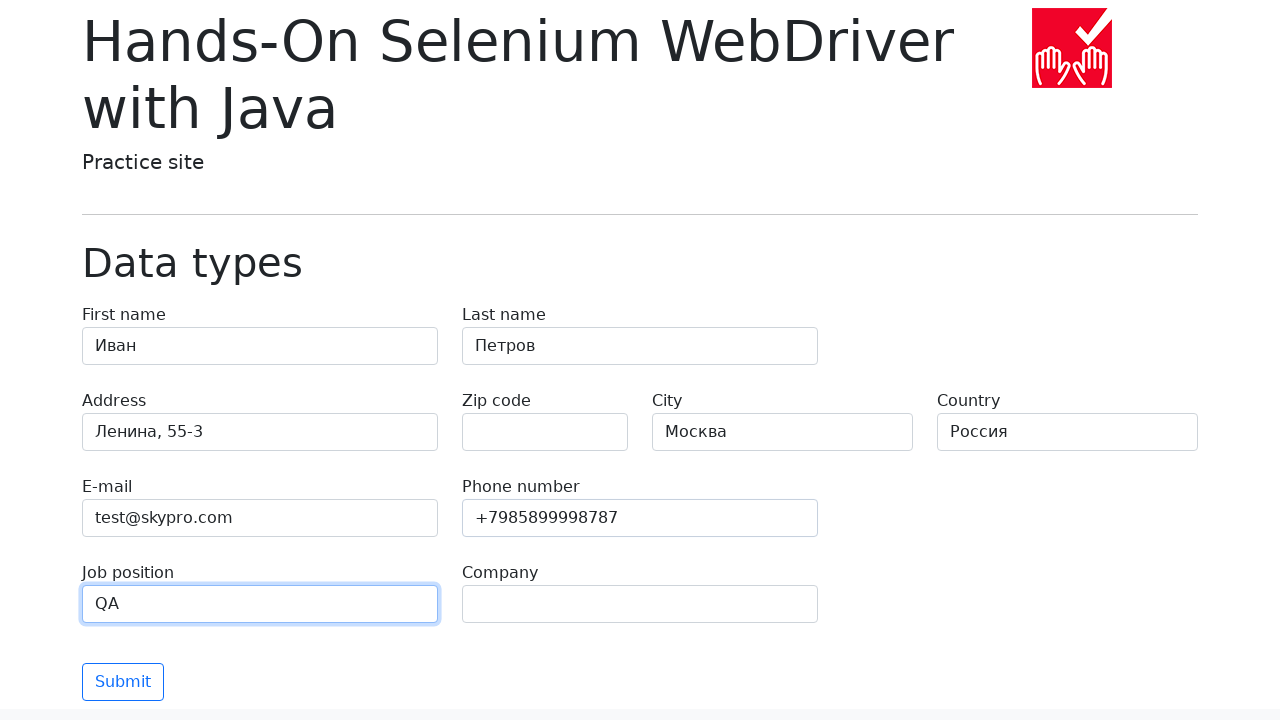

Filled company field with 'SkyPro' on input[name='company']
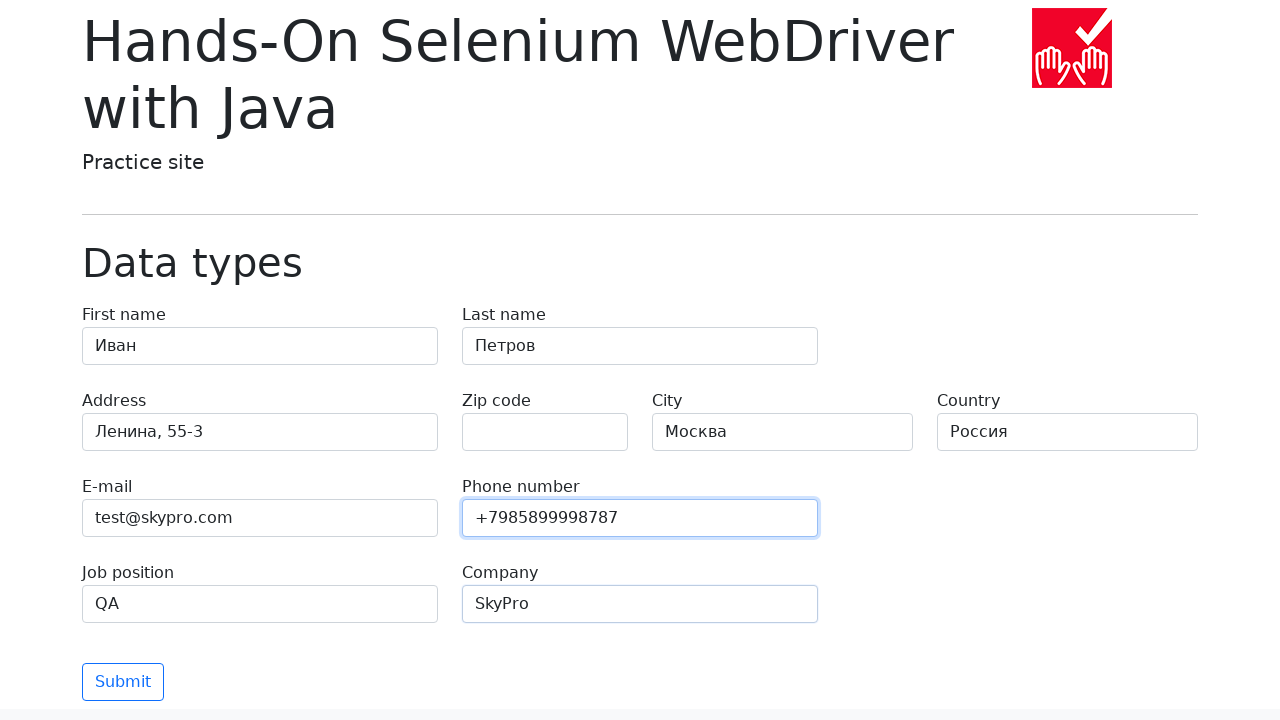

Clicked submit button to submit the form at (123, 682) on button[type='submit']
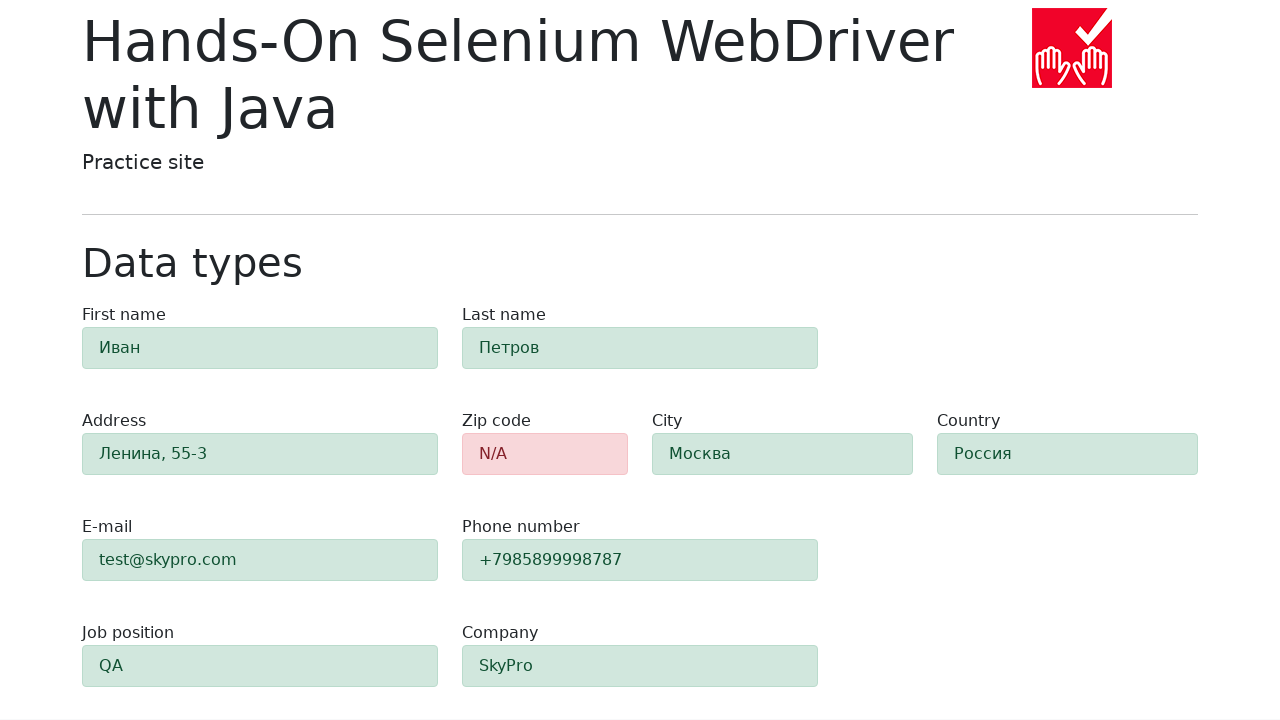

Waited for zip-code field to show danger/error styling
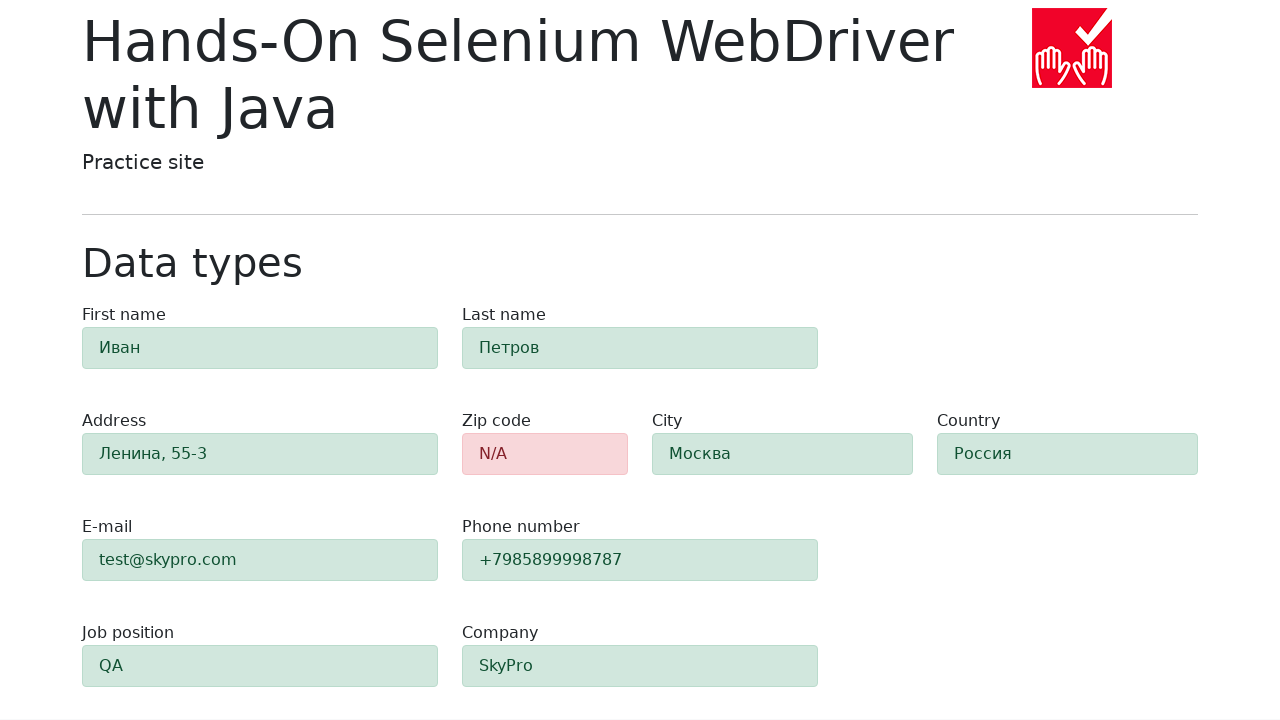

Verified first name field has success styling
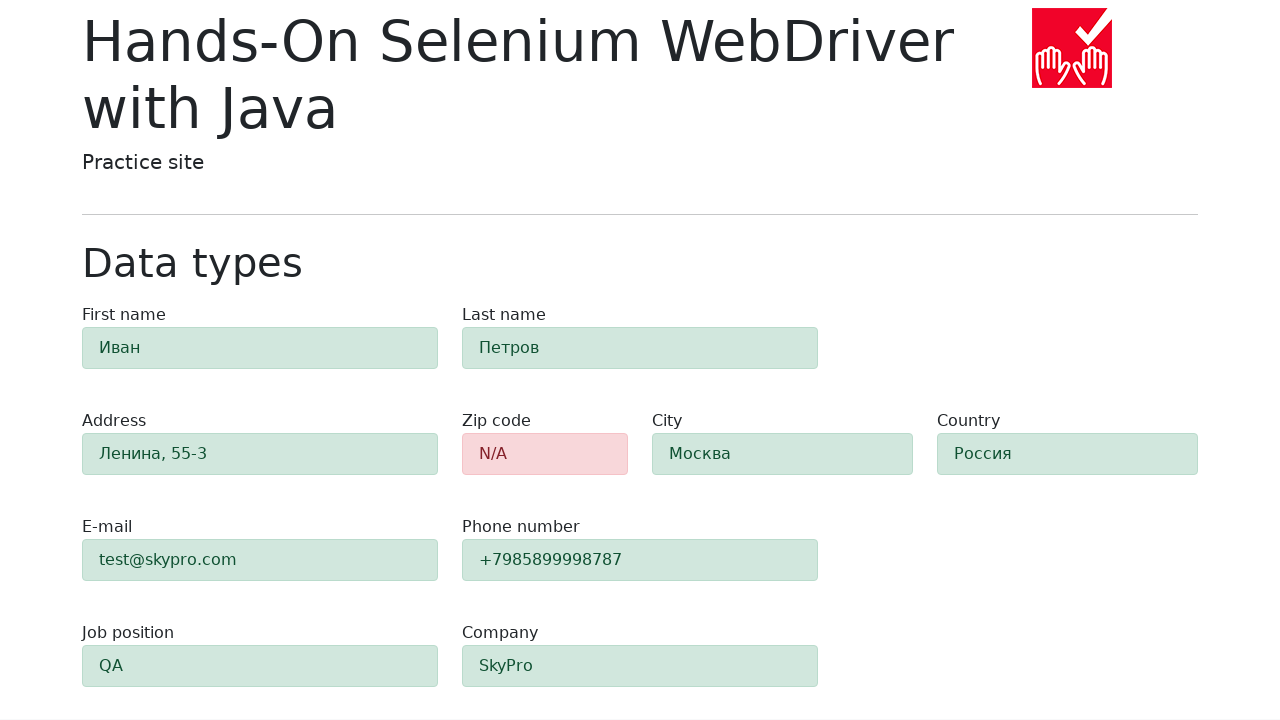

Verified last name field has success styling
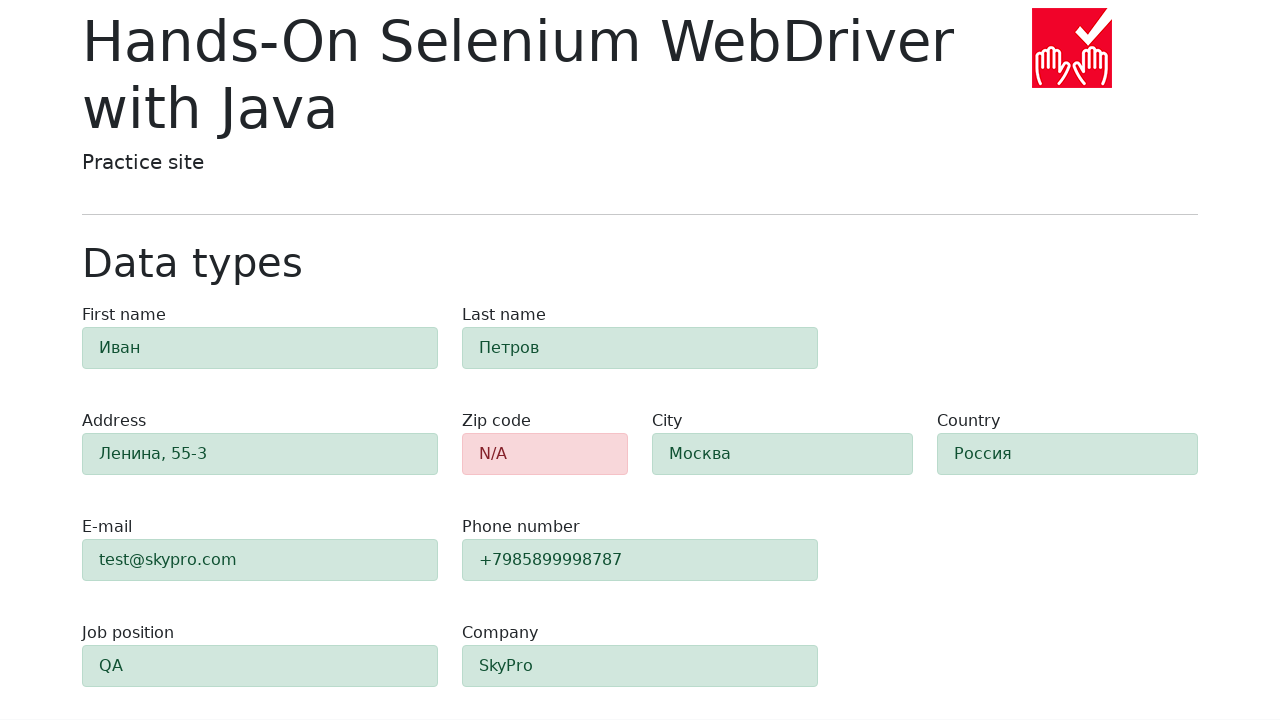

Verified address field has success styling
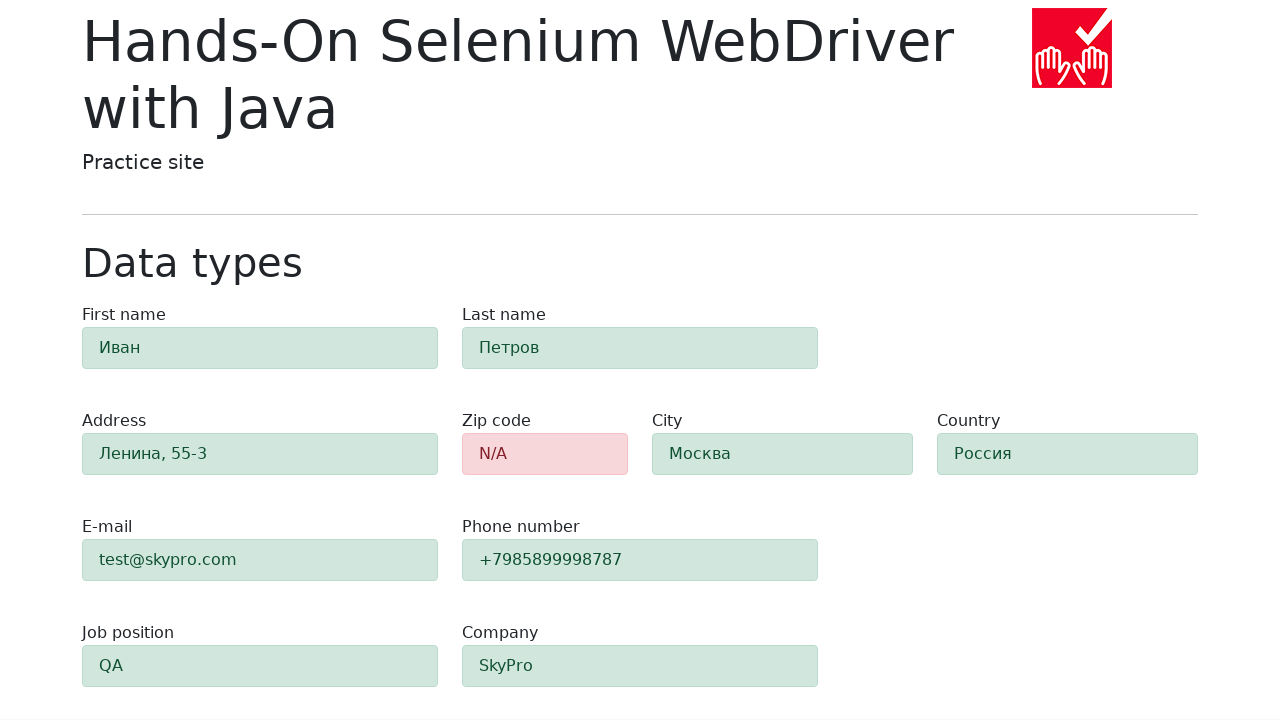

Verified zip-code field has danger styling (empty field)
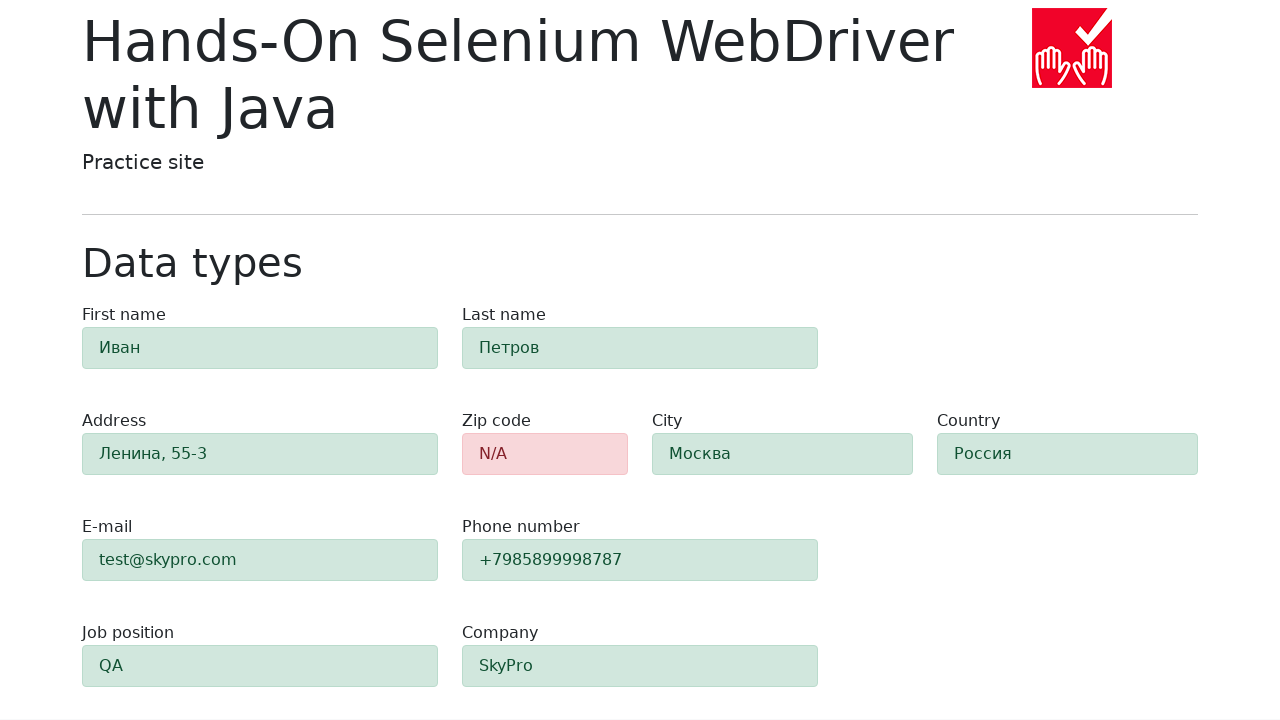

Verified city field has success styling
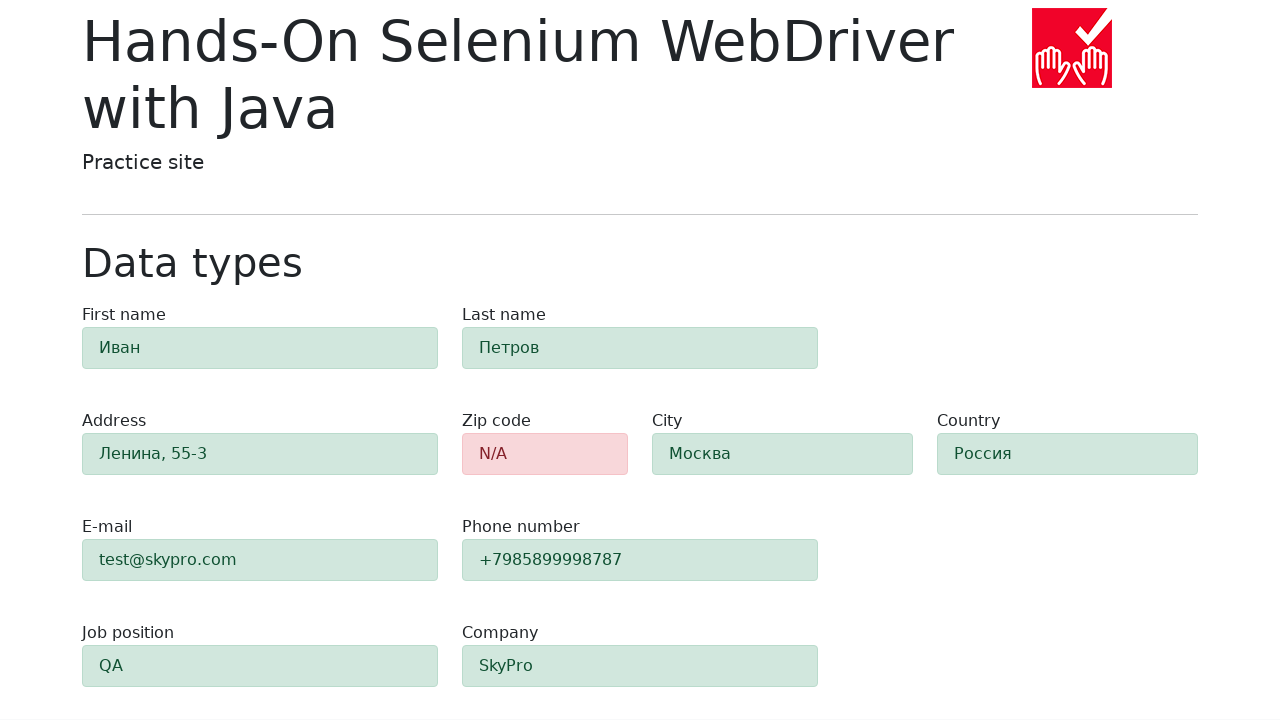

Verified country field has success styling
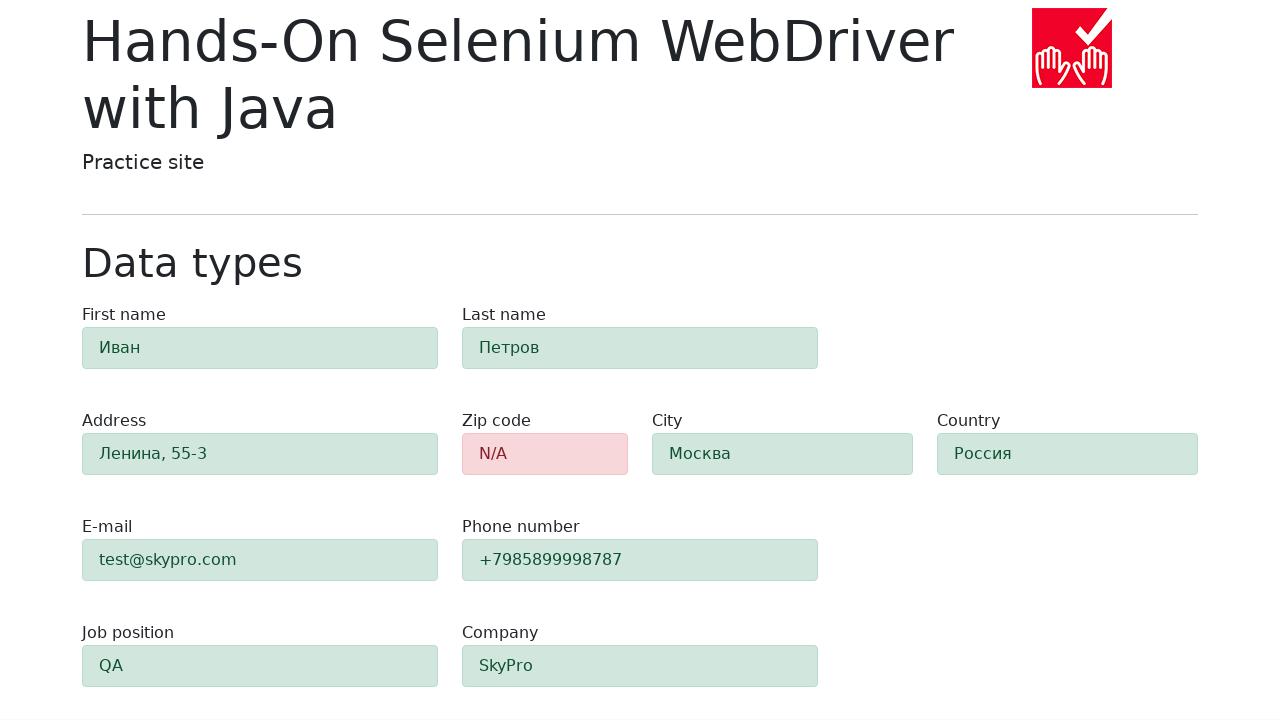

Verified email field has success styling
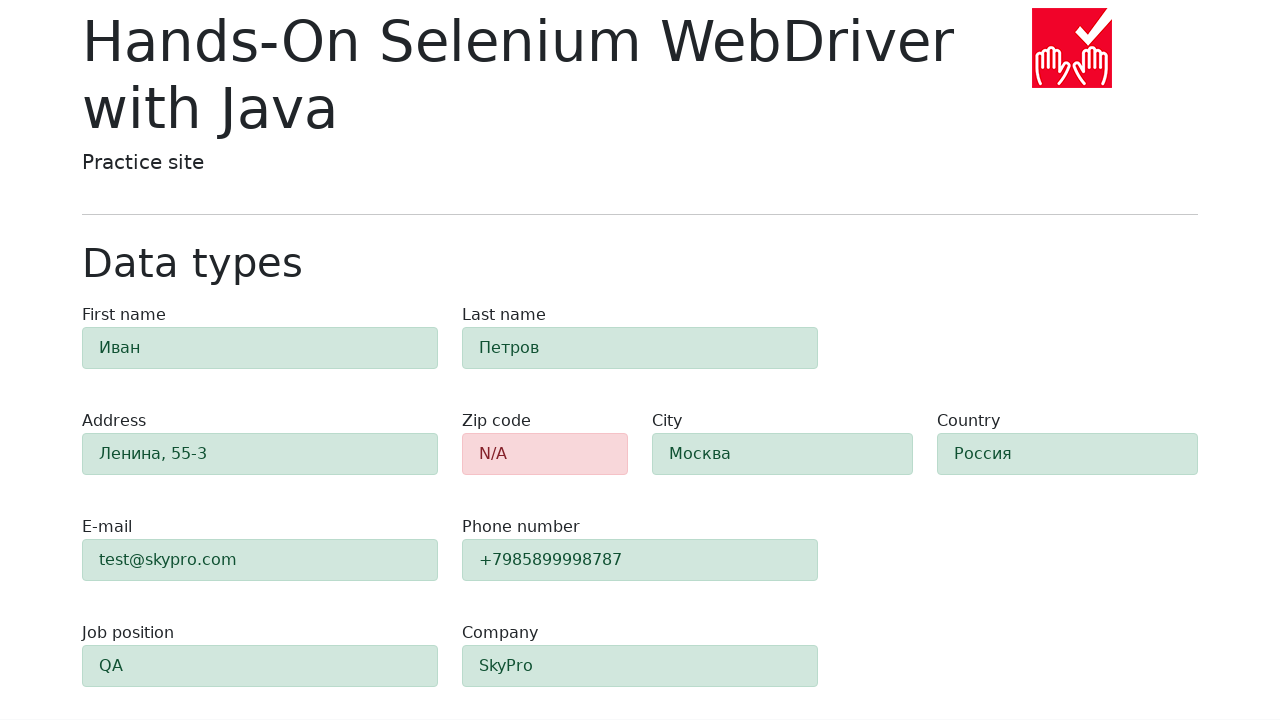

Verified phone field has success styling
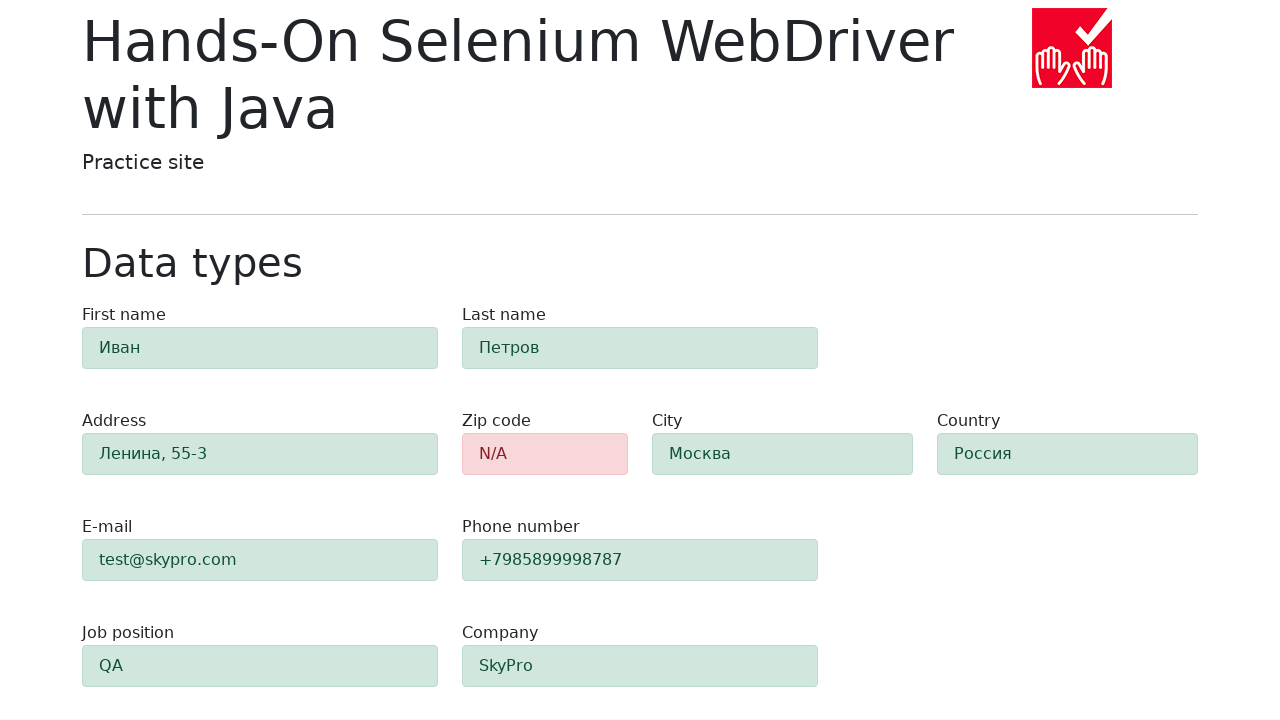

Verified job position field has success styling
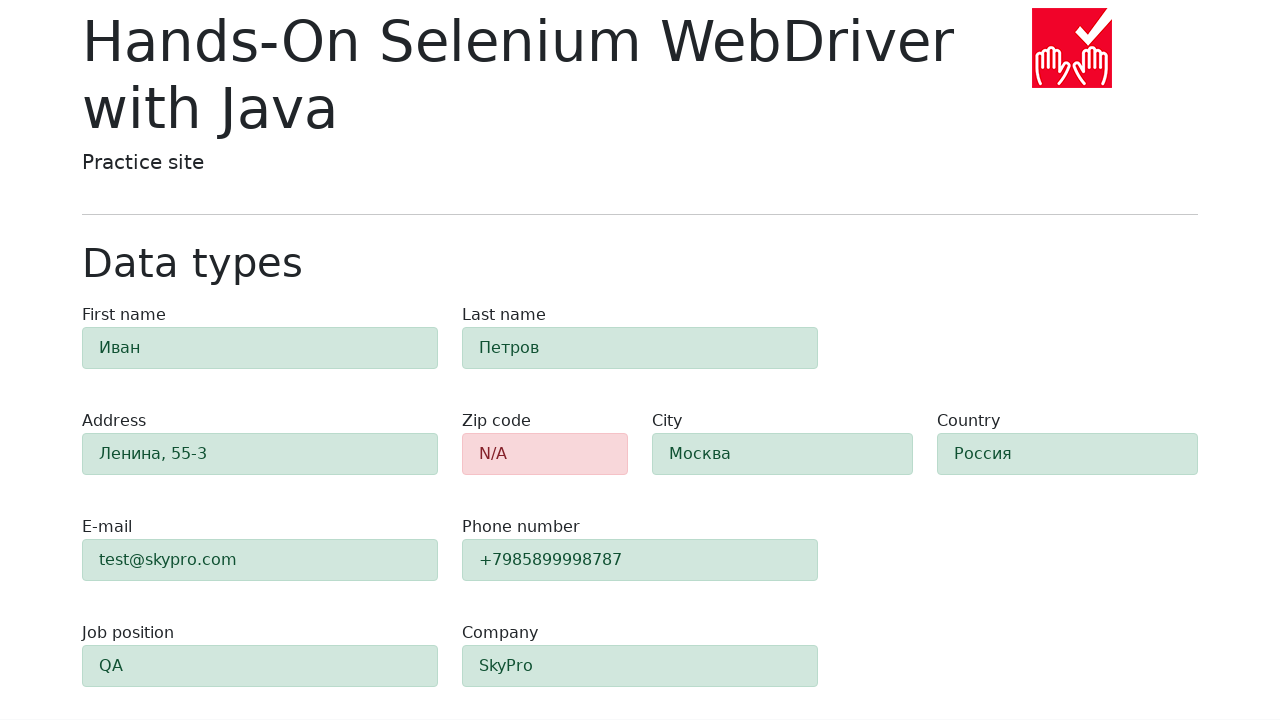

Verified company field has success styling
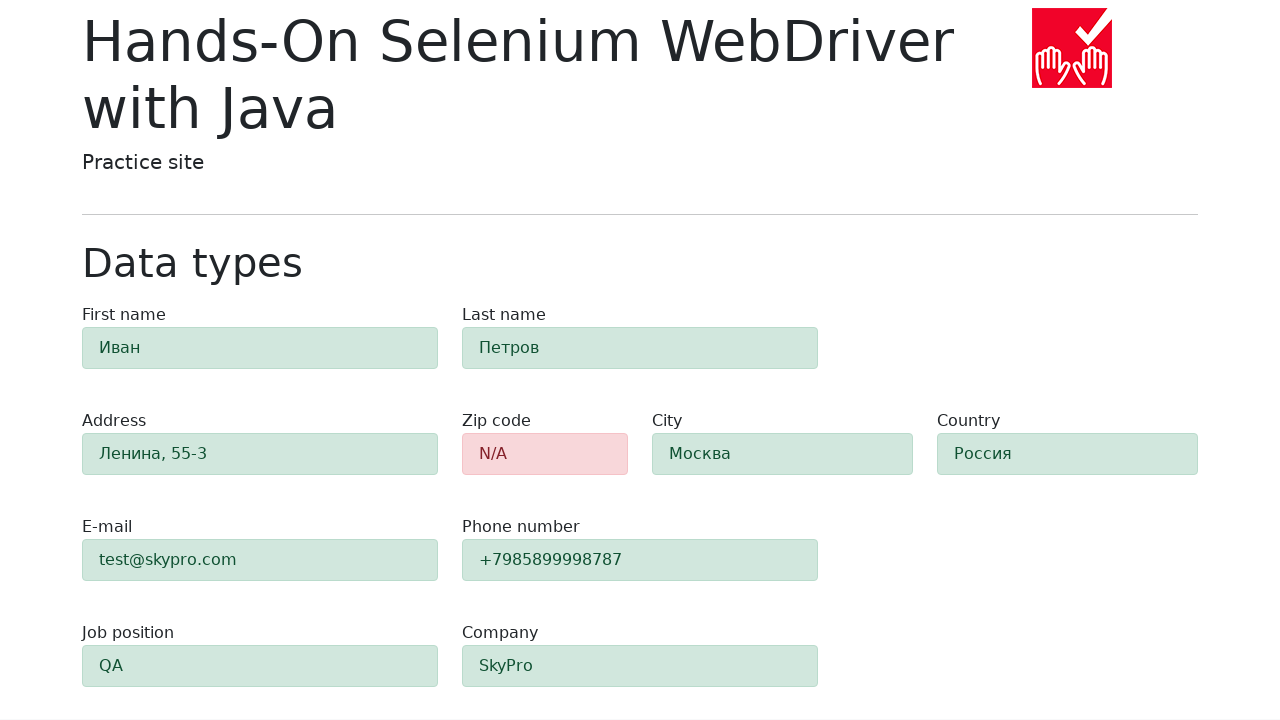

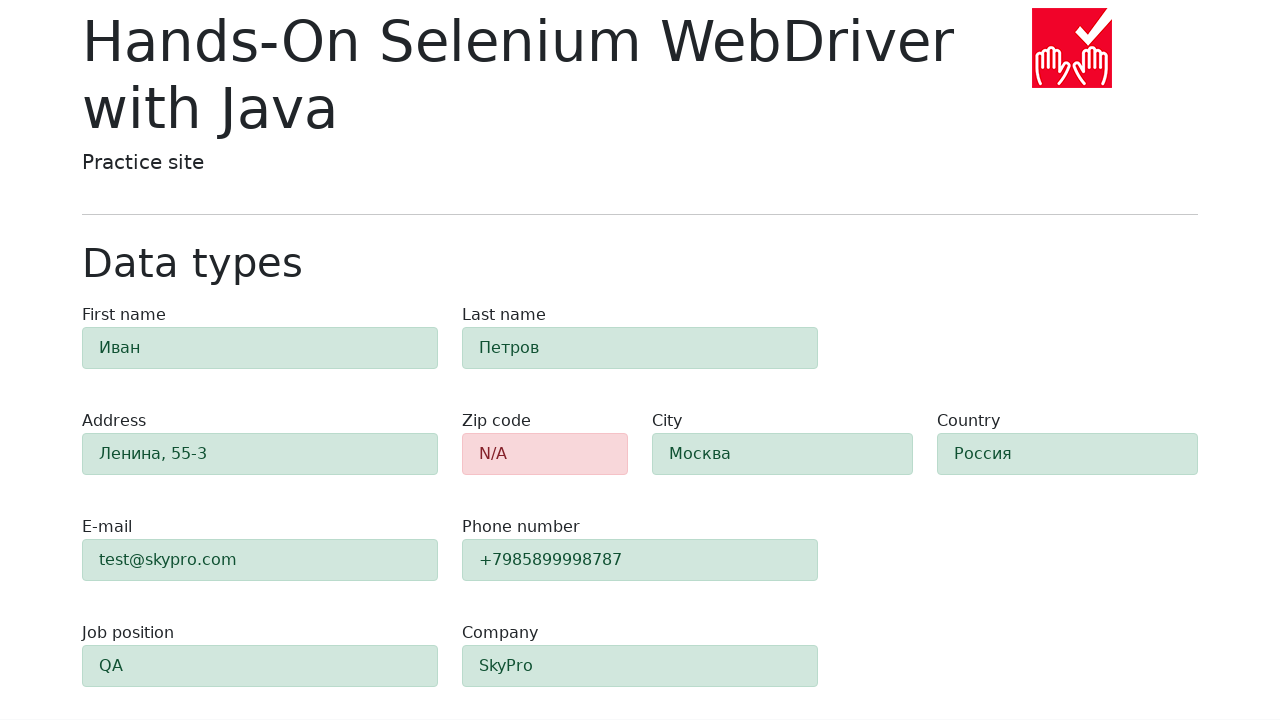